Tests right-click context menu functionality by navigating to a drag and drop page and performing a right-click action on a time element

Starting URL: https://selenium08.blogspot.com/2020

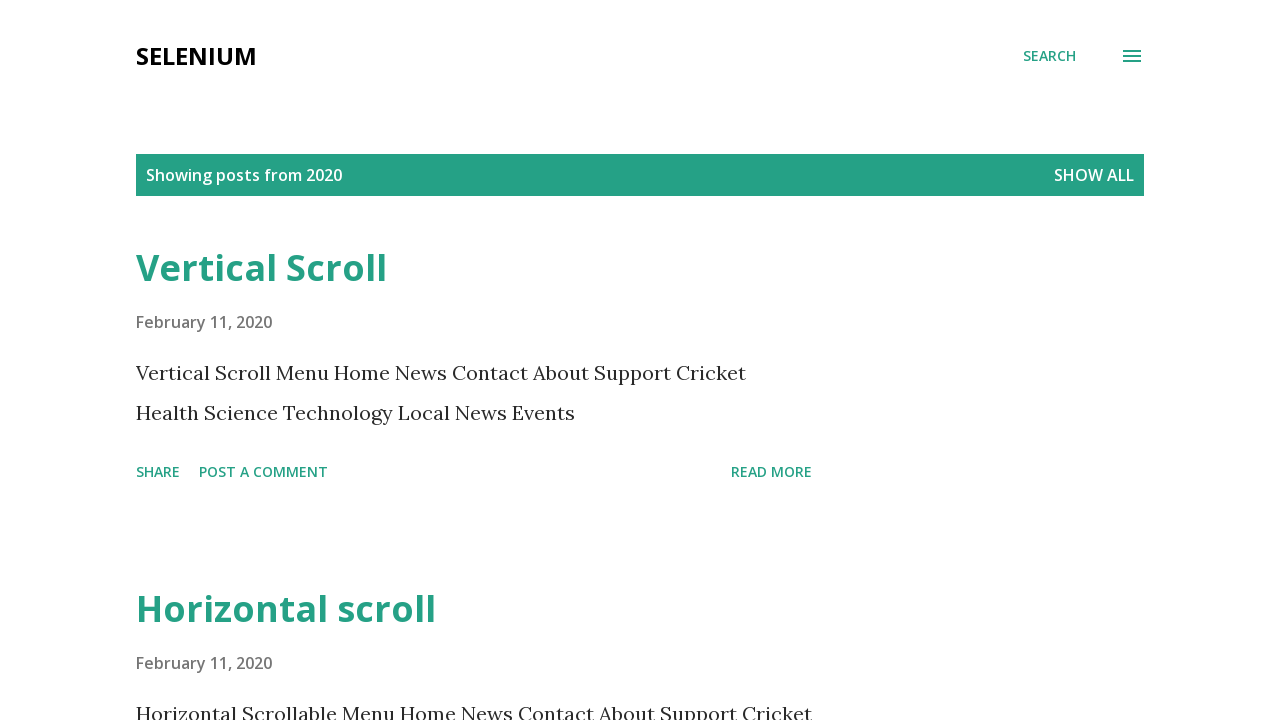

Navigated to starting URL https://selenium08.blogspot.com/2020
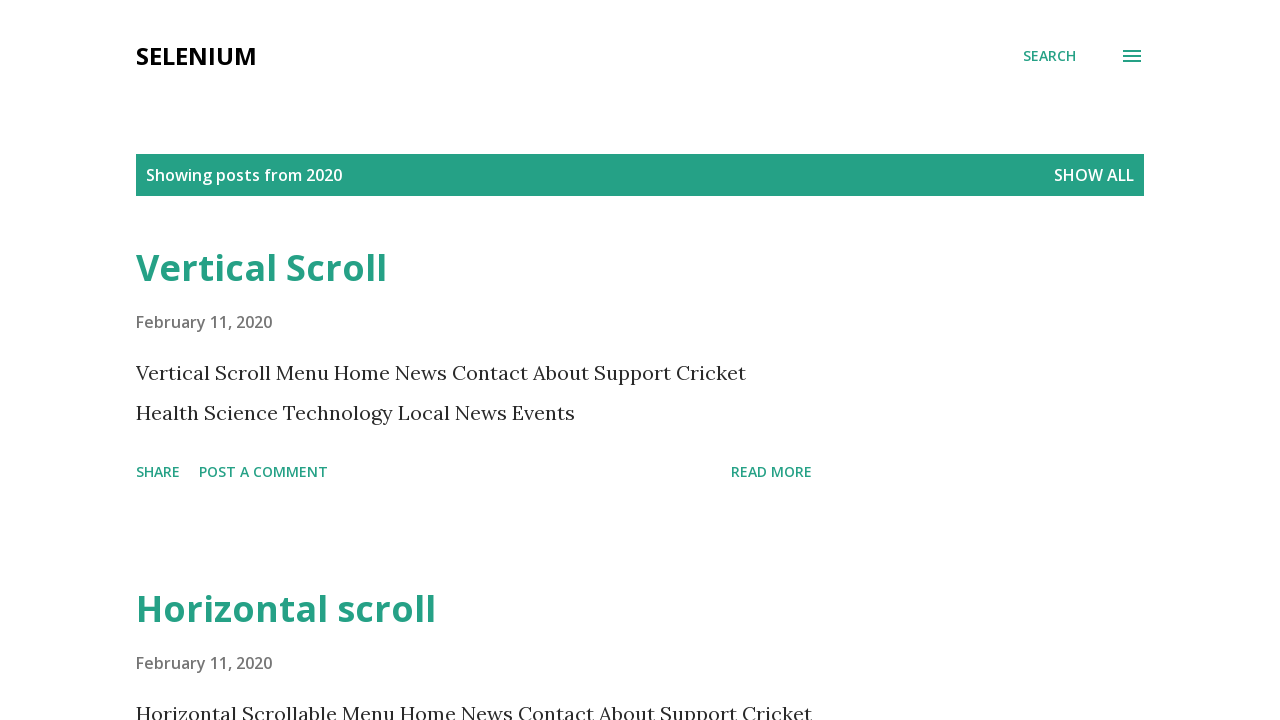

Clicked on the 'Drag and Drop' link at (268, 360) on a:text('Drag and Drop')
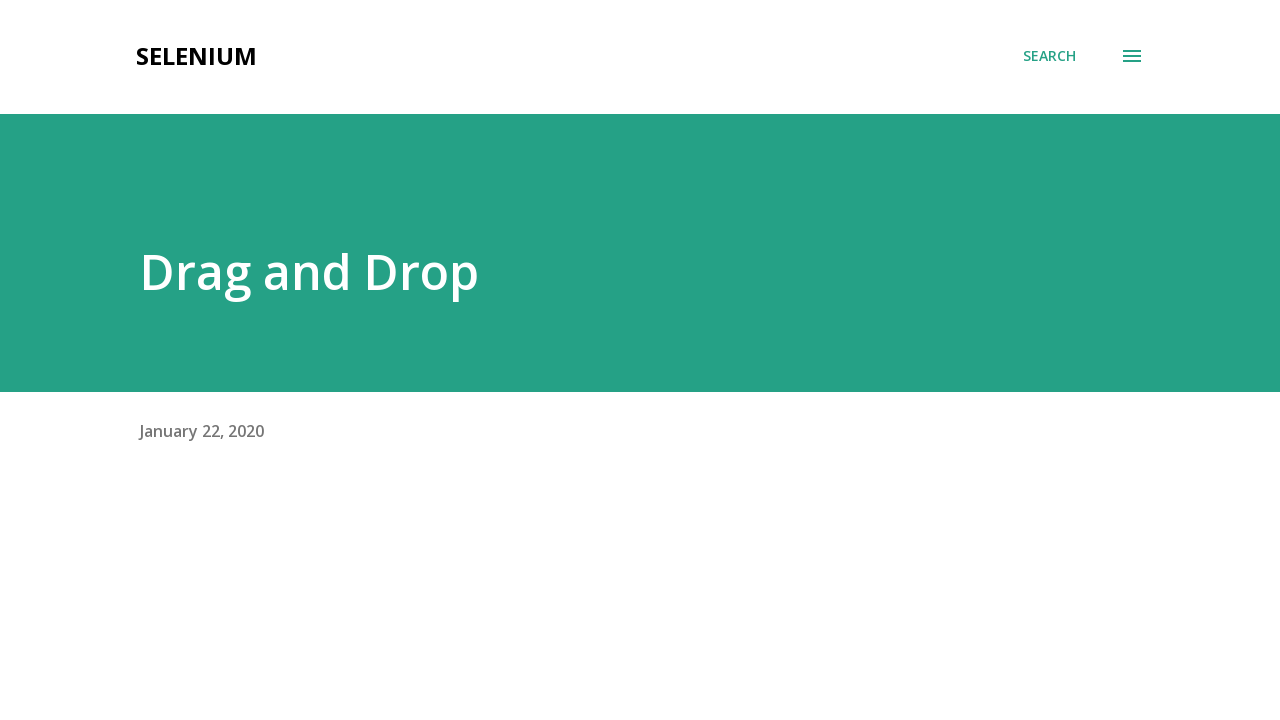

Right-clicked on the time element to open context menu at (202, 430) on //time
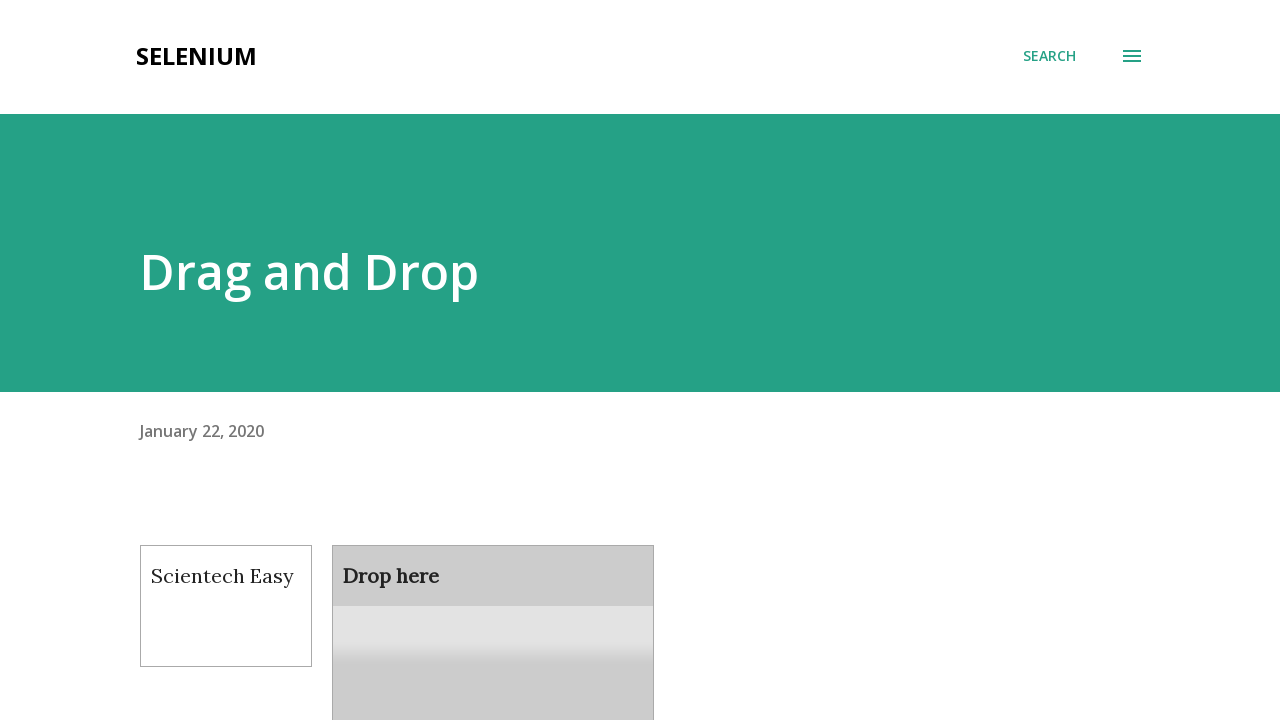

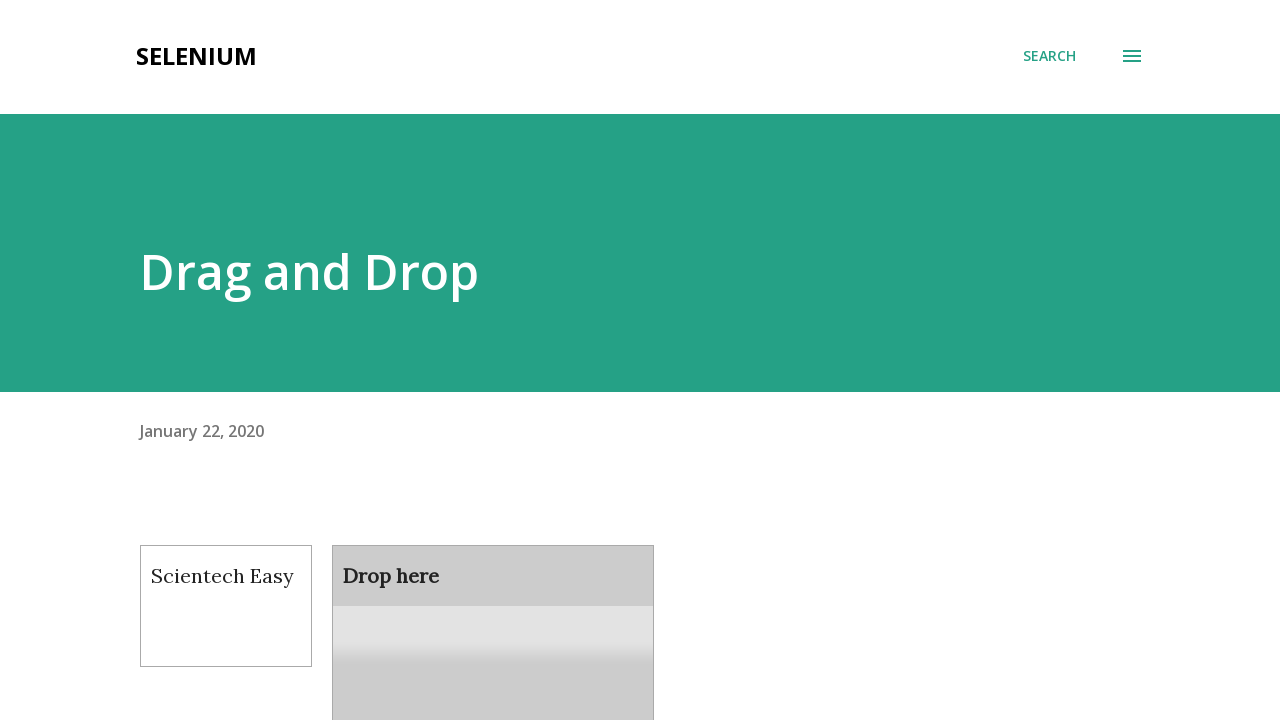